Tests the mobile app onboarding flow by verifying the onboarding screen is visible and clicking through the "Next" button 5 times to complete the onboarding sequence.

Starting URL: https://traxionpay-app.web.app/#/login

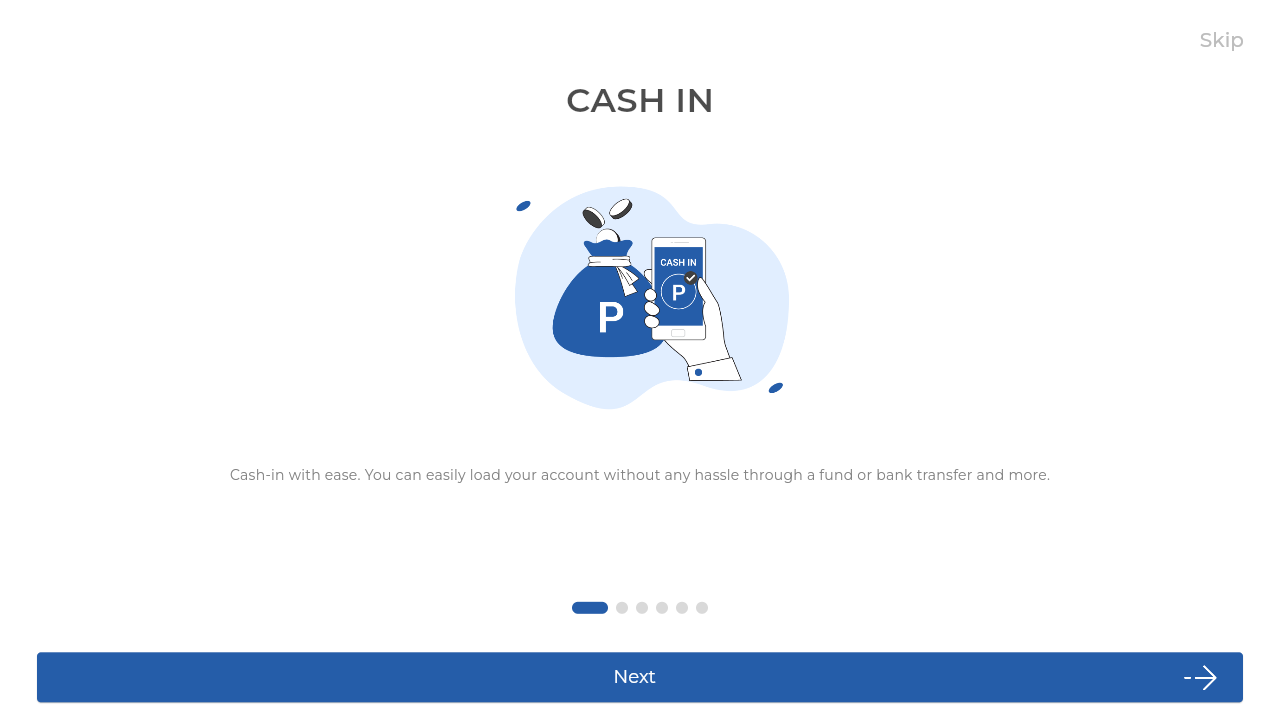

Navigated to onboarding page
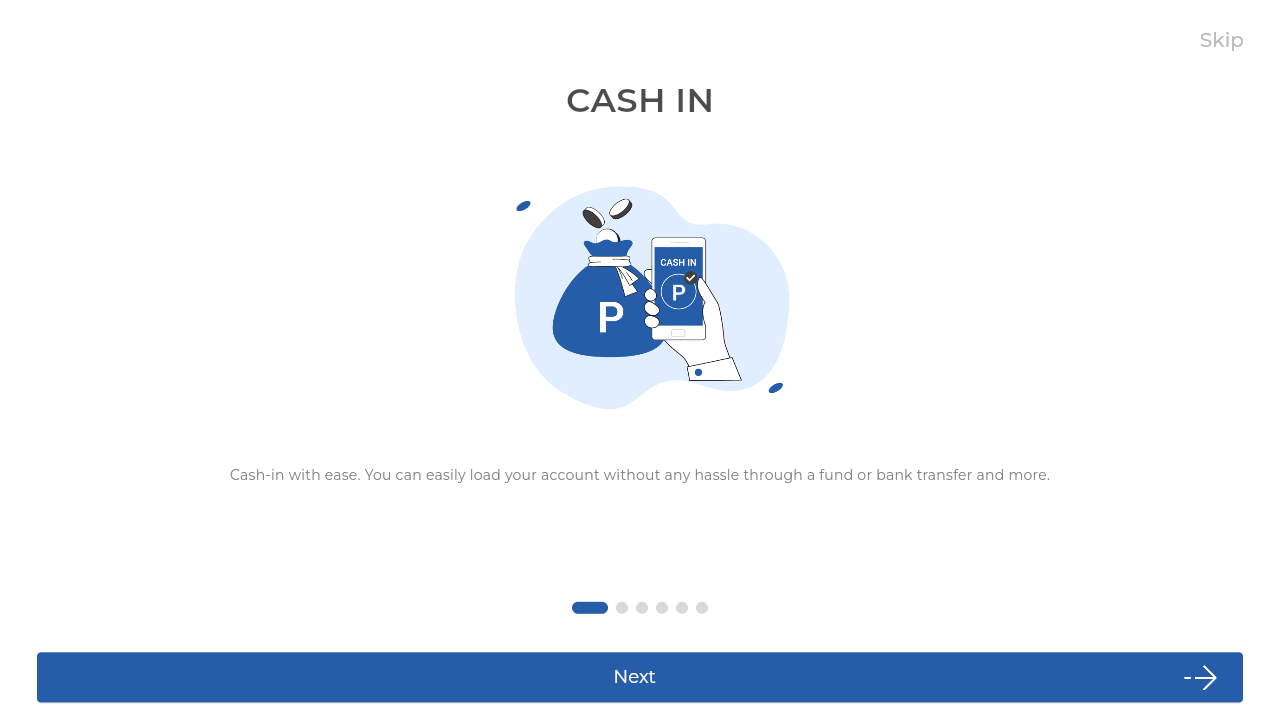

Onboarding screen element is visible
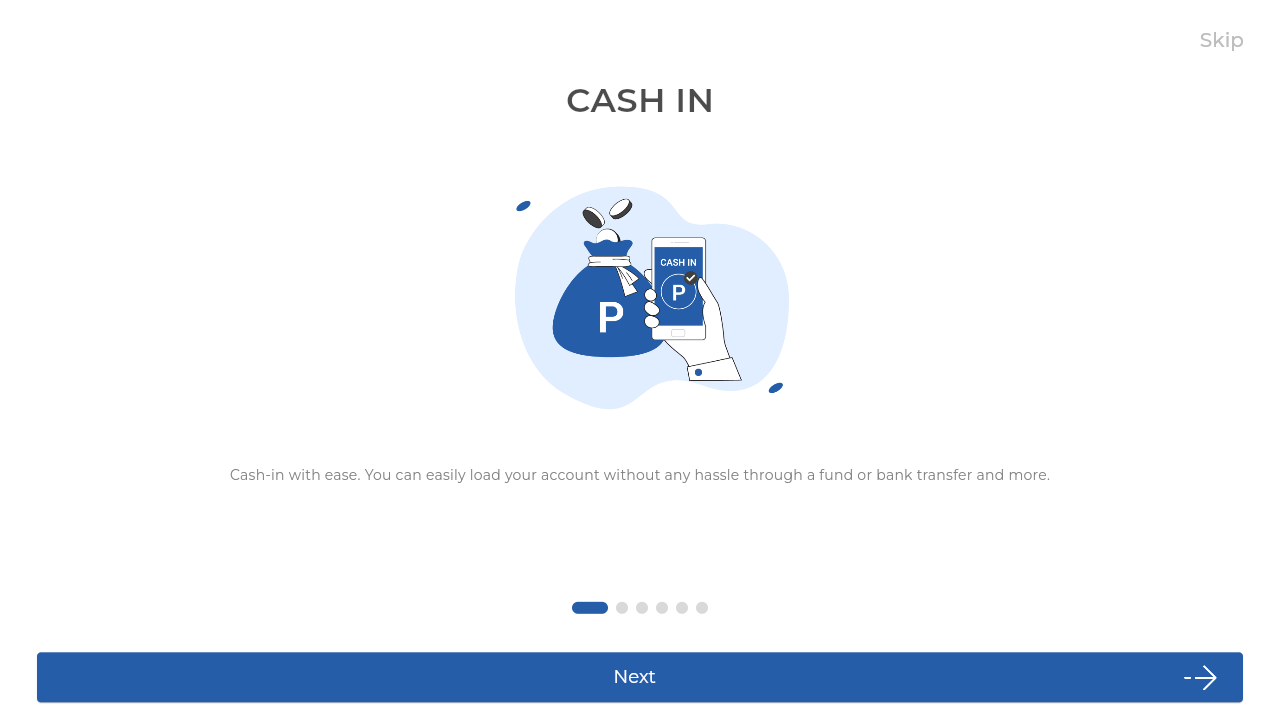

Next button 1 is visible
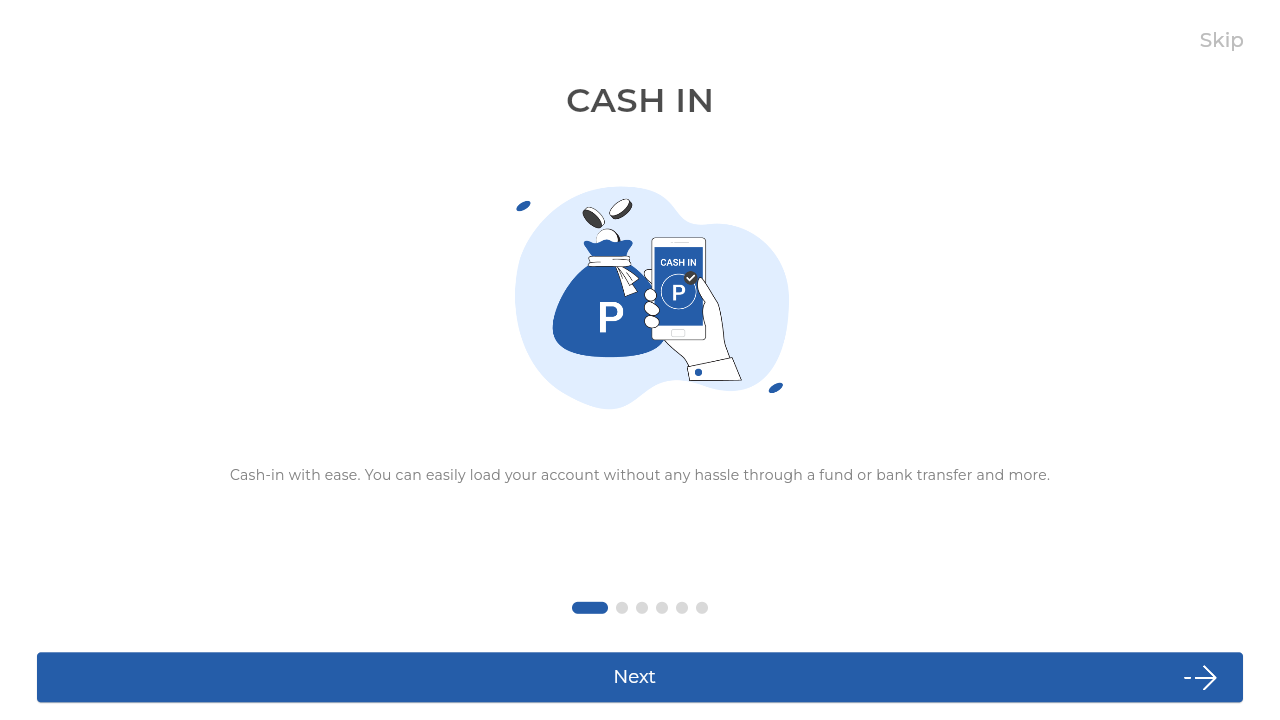

Clicked Next button 1 at (640, 677) on internal:role=button[name="Next"i]
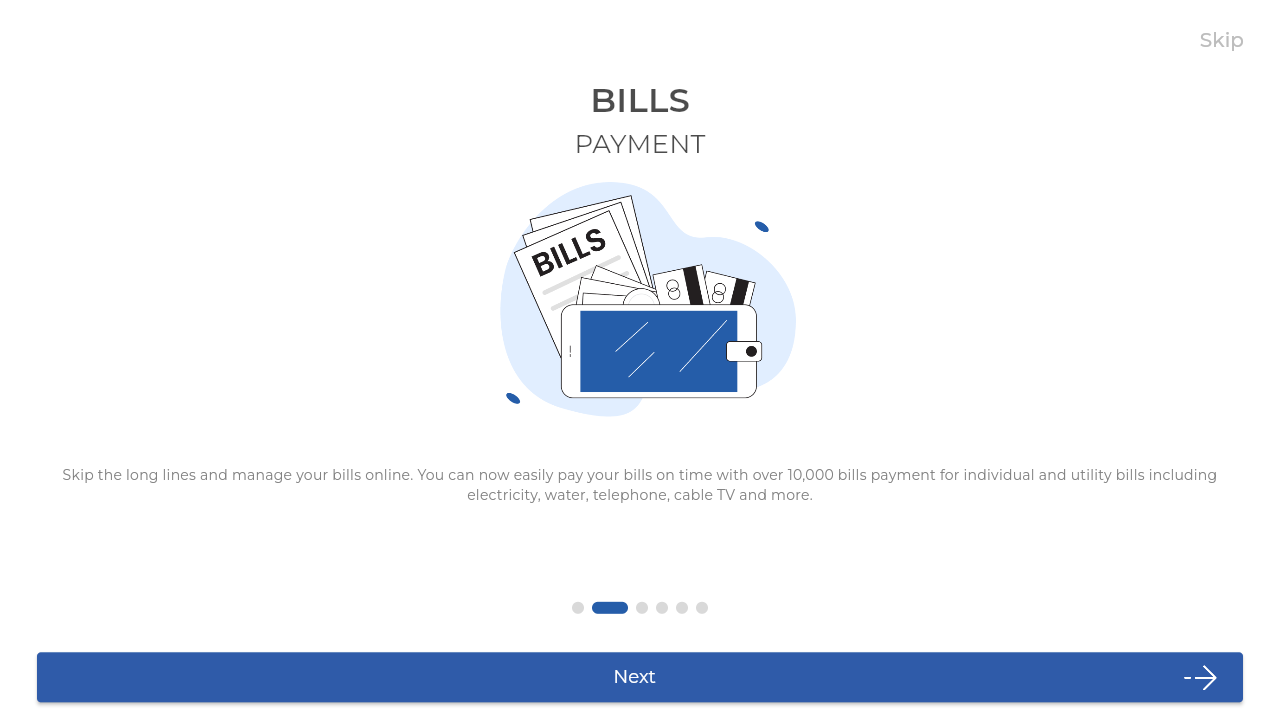

Waited 1 second after clicking Next button 1
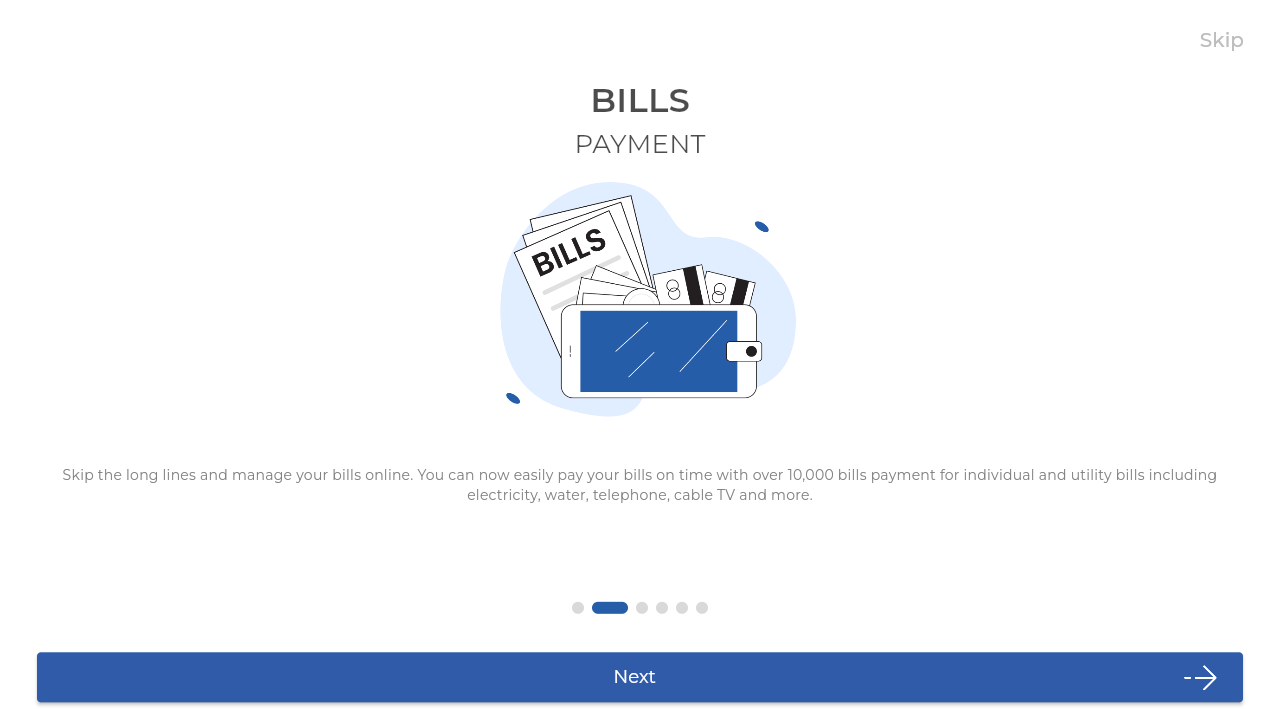

Next button 2 is visible
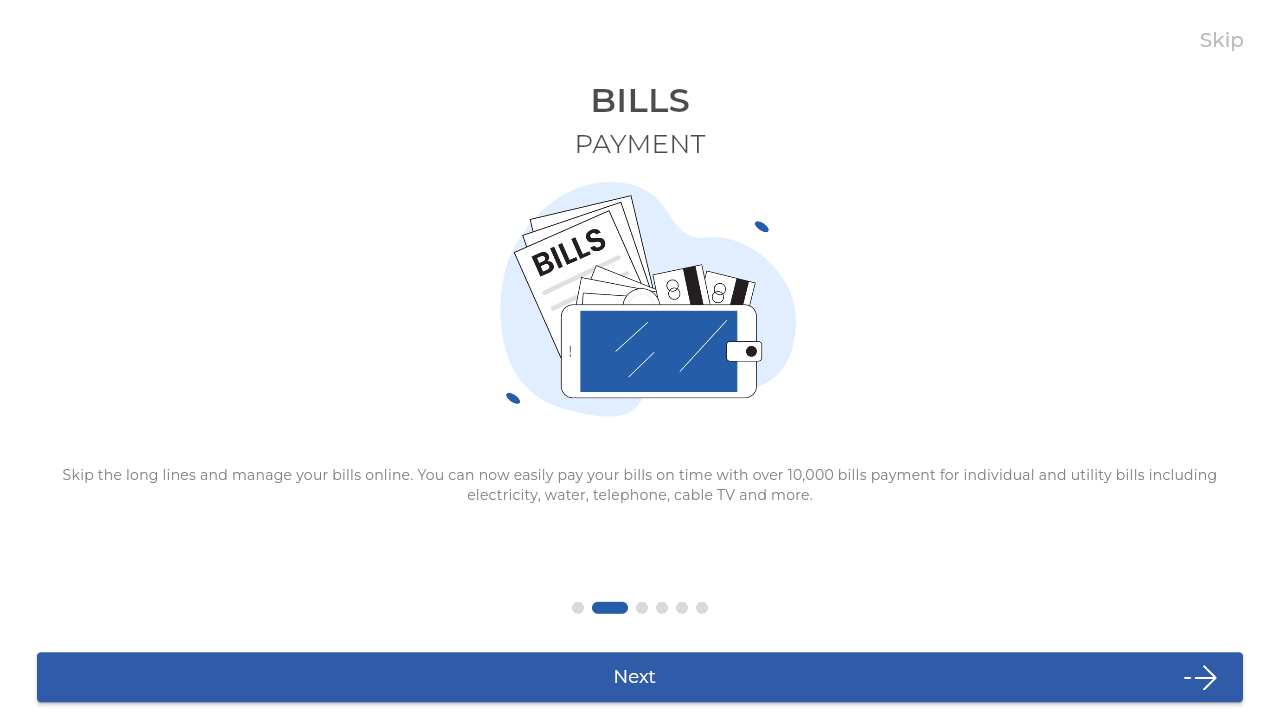

Clicked Next button 2 at (640, 677) on internal:role=button[name="Next"i]
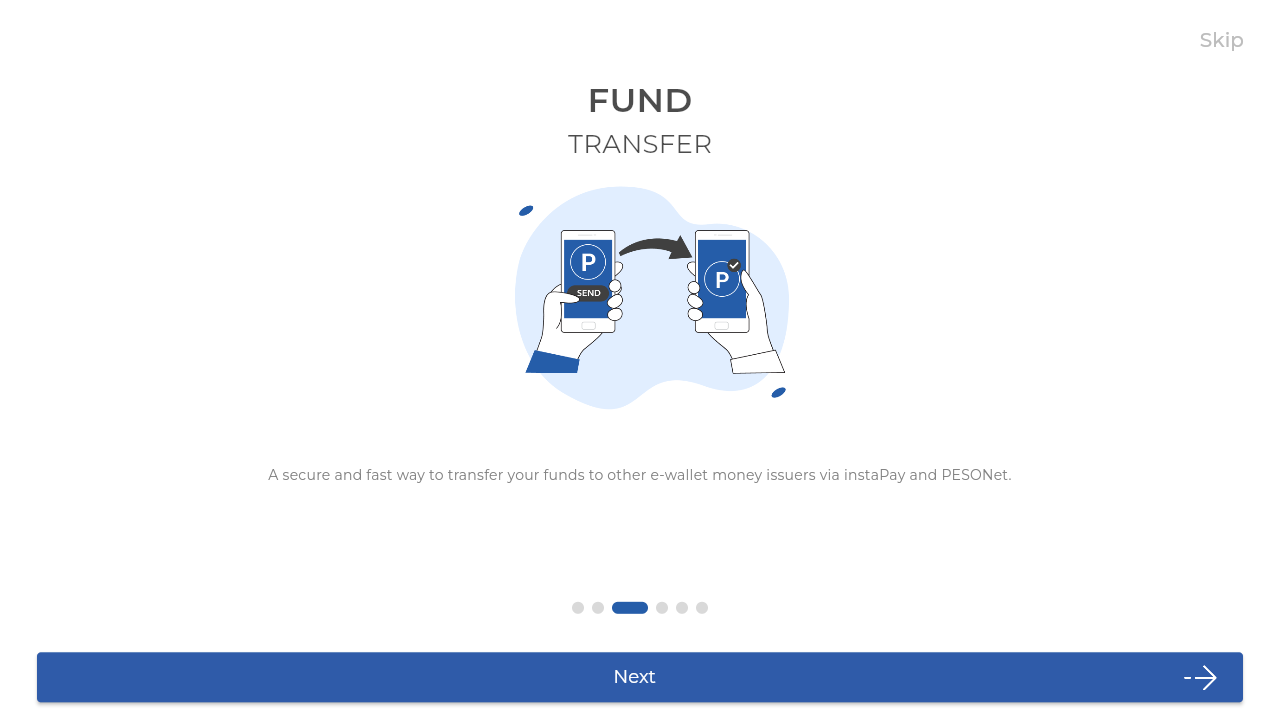

Waited 1 second after clicking Next button 2
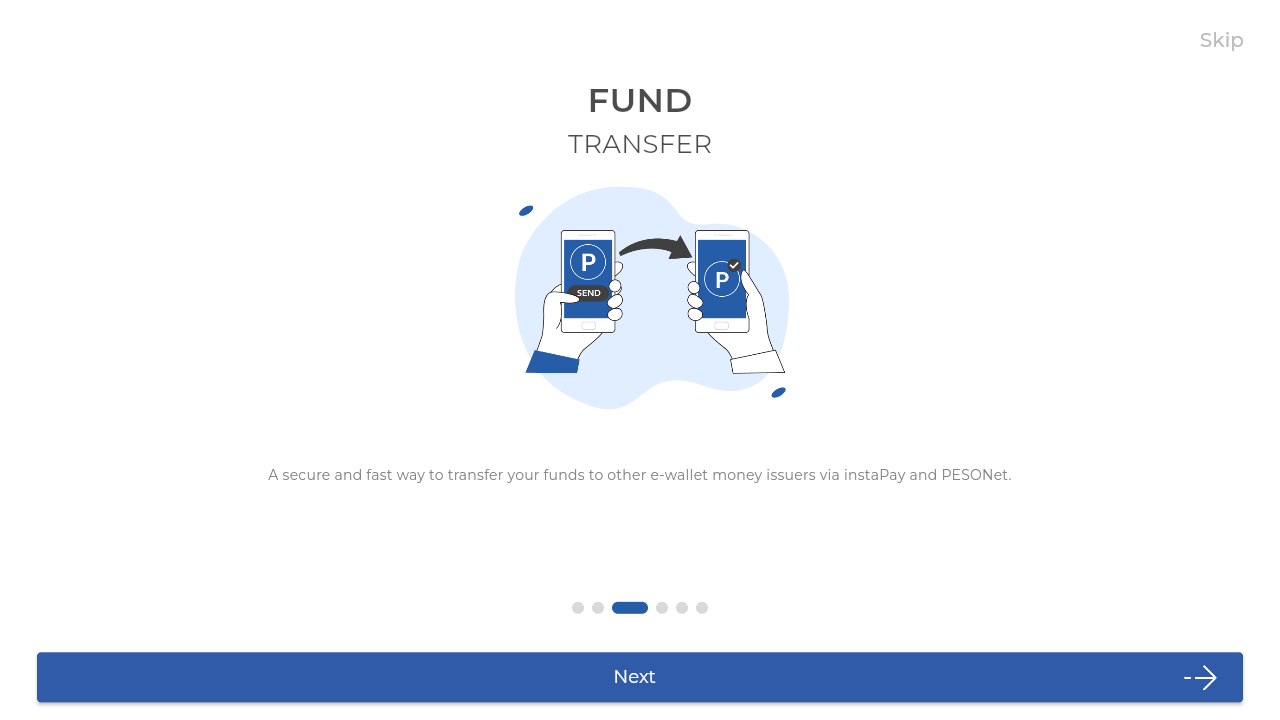

Next button 3 is visible
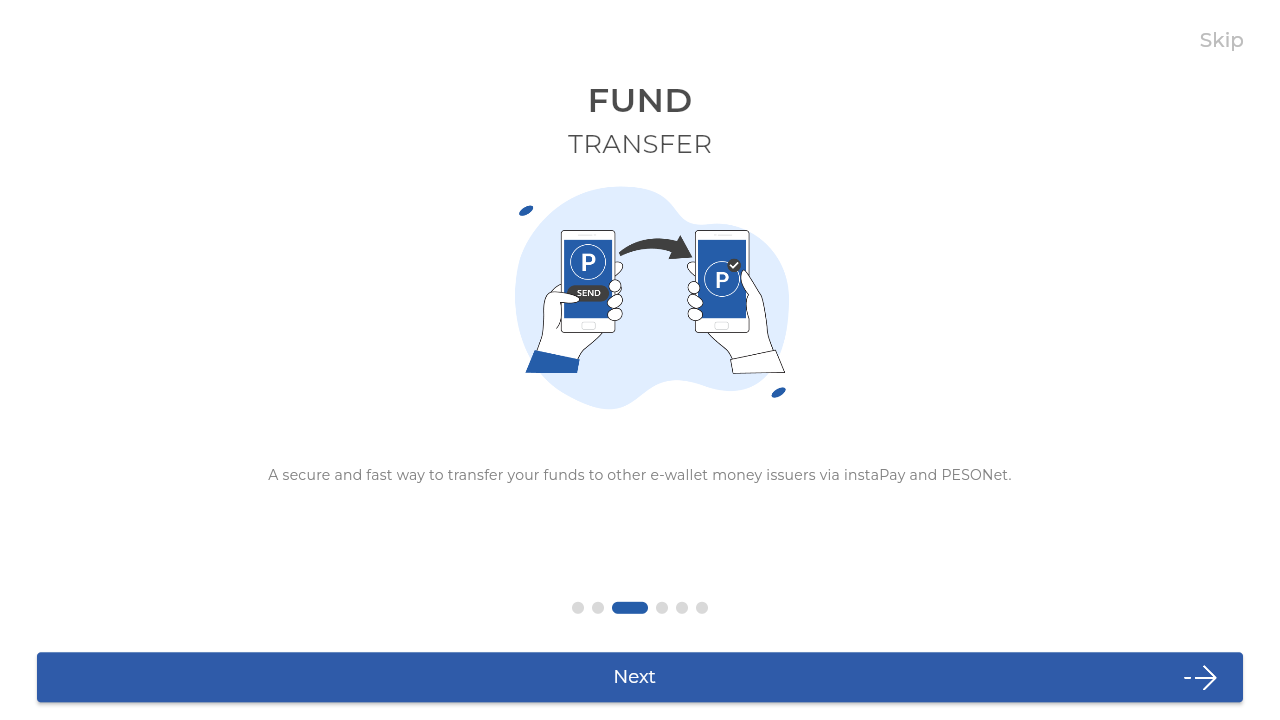

Clicked Next button 3 at (640, 677) on internal:role=button[name="Next"i]
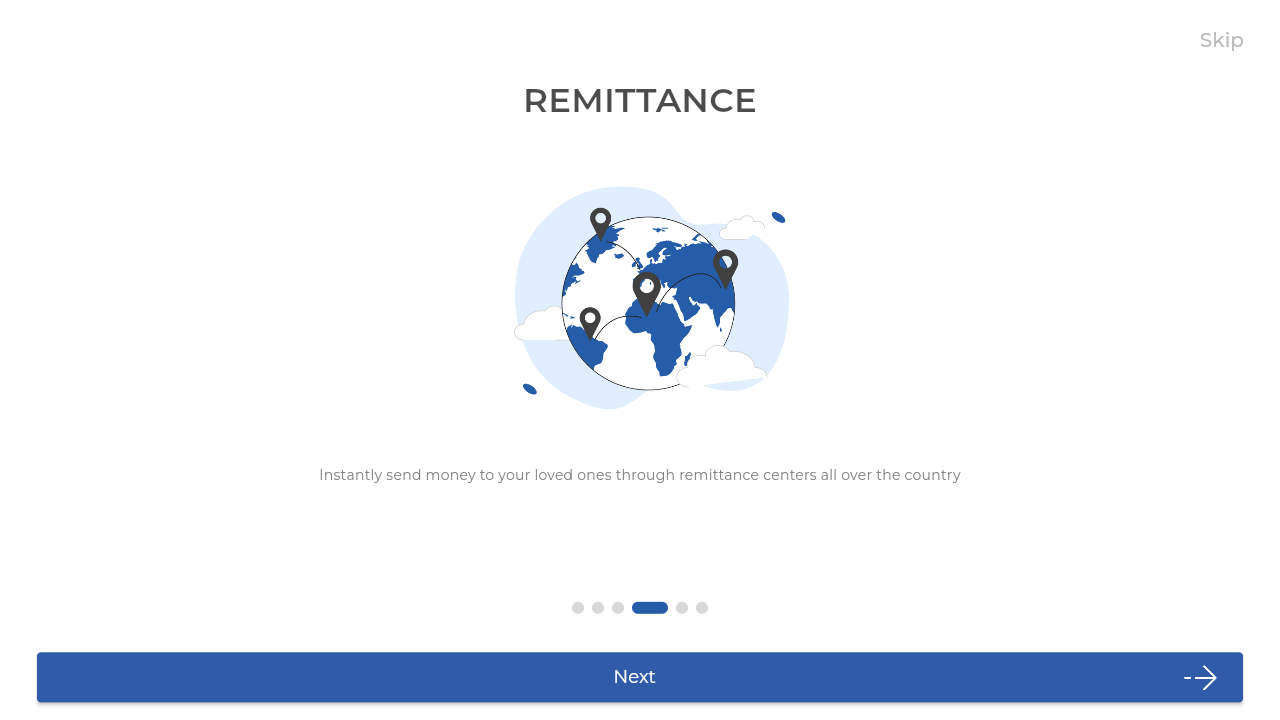

Waited 1 second after clicking Next button 3
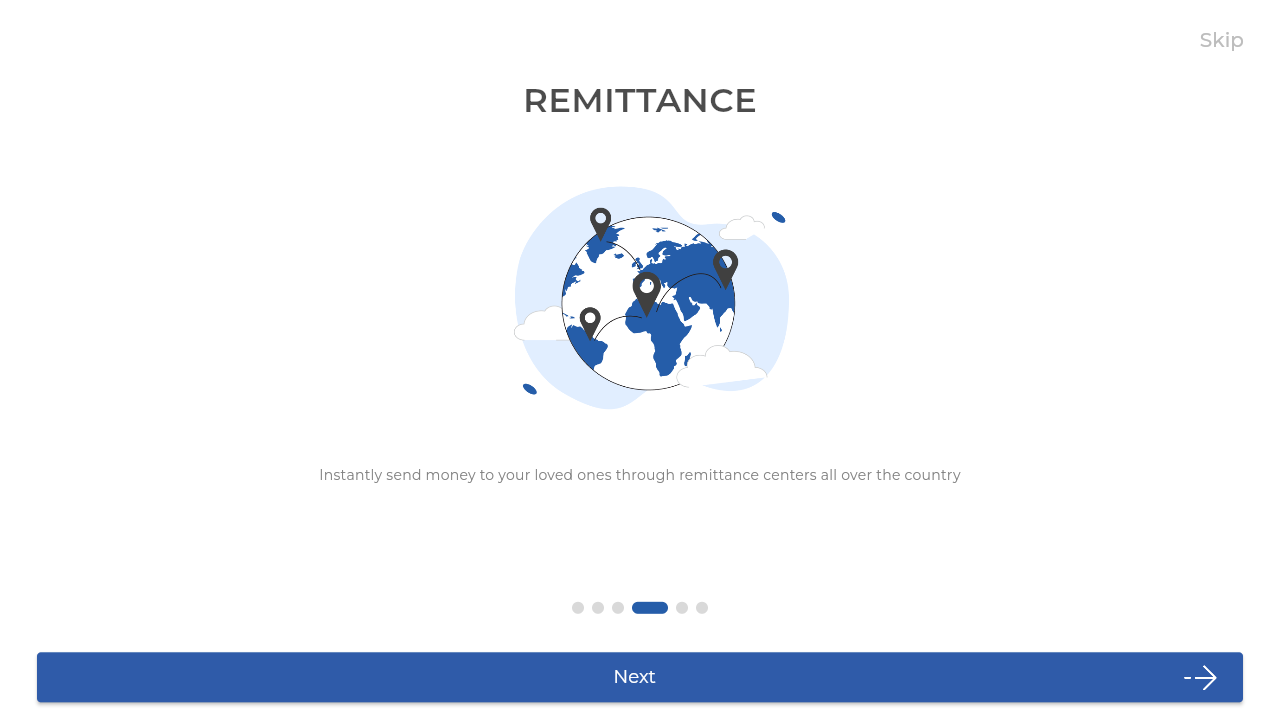

Next button 4 is visible
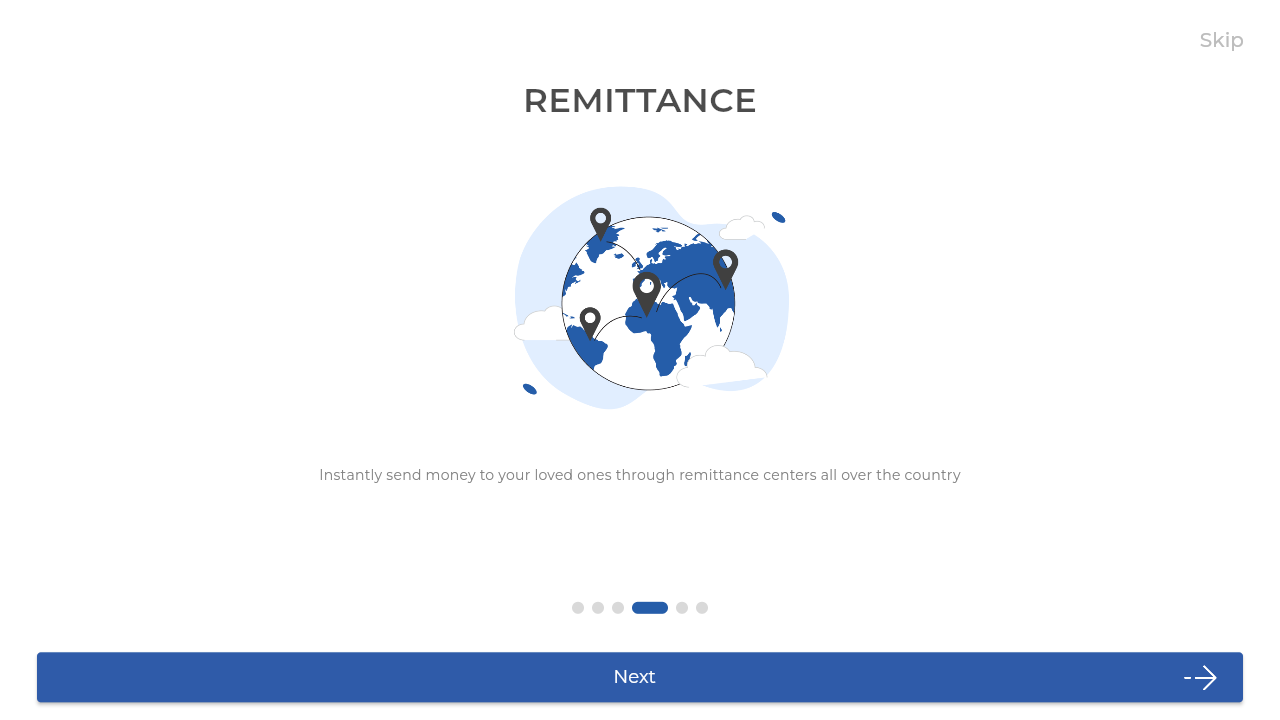

Clicked Next button 4 at (640, 677) on internal:role=button[name="Next"i]
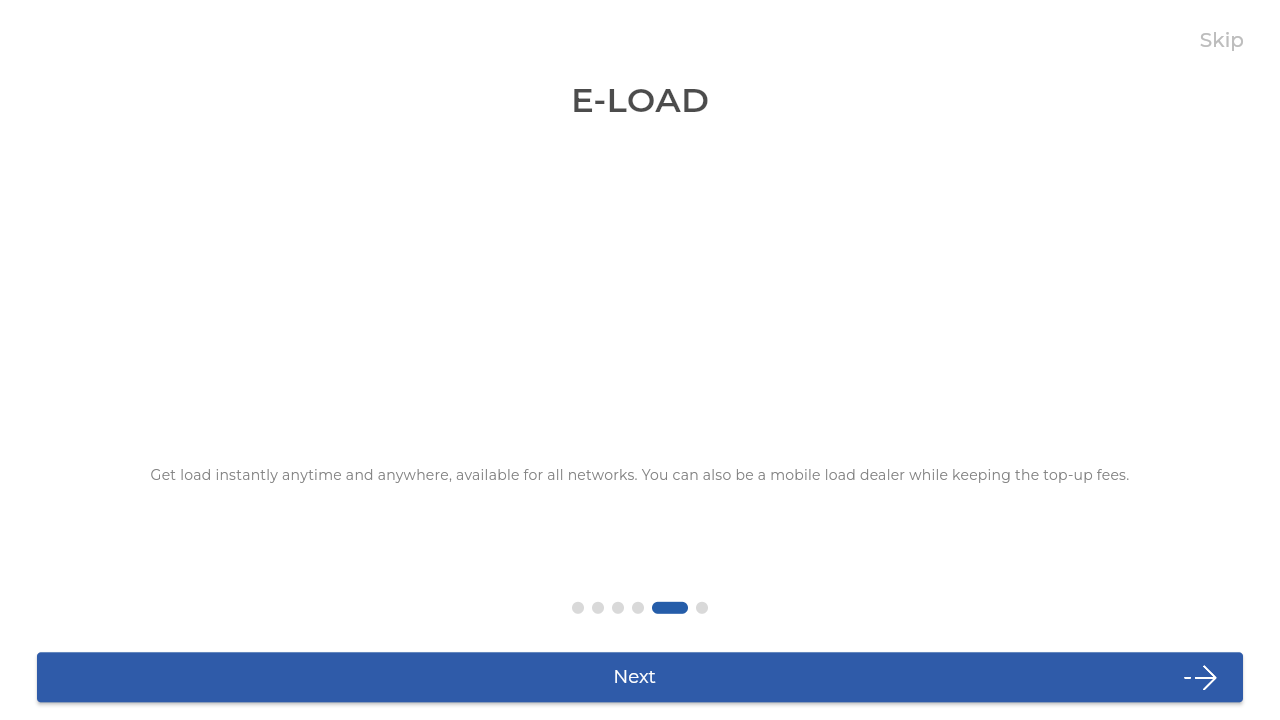

Waited 1 second after clicking Next button 4
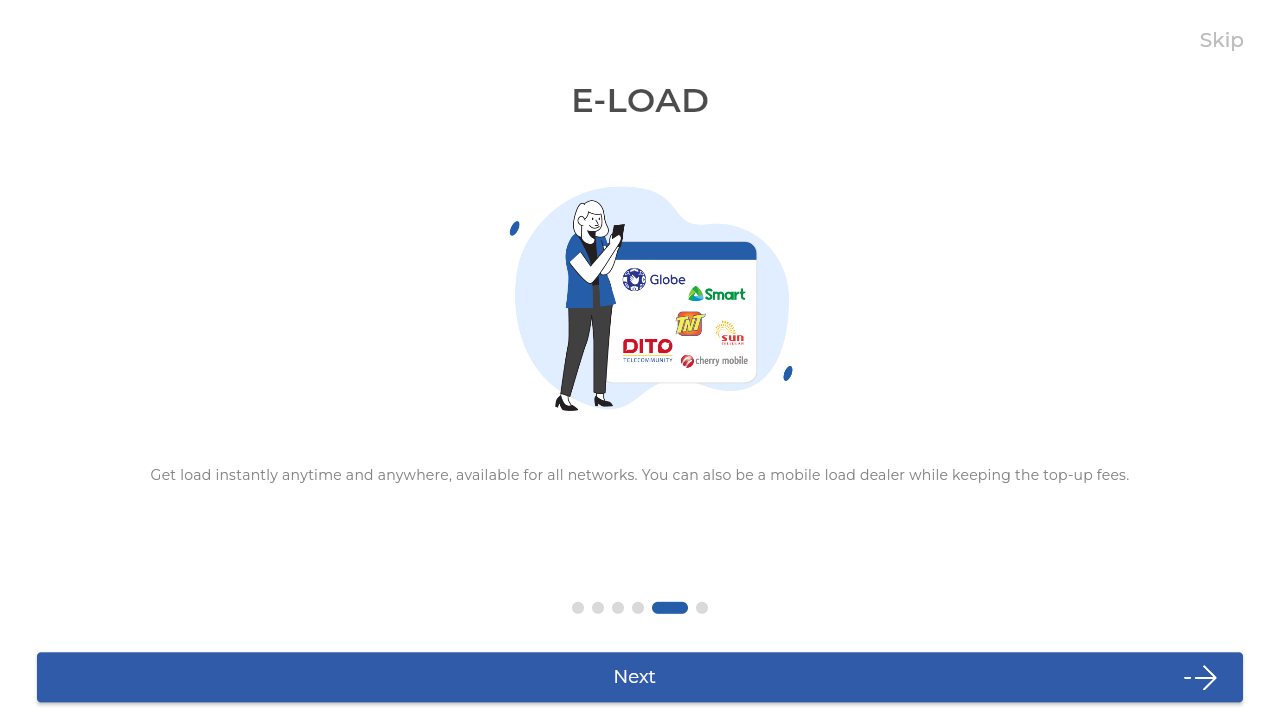

Next button 5 is visible
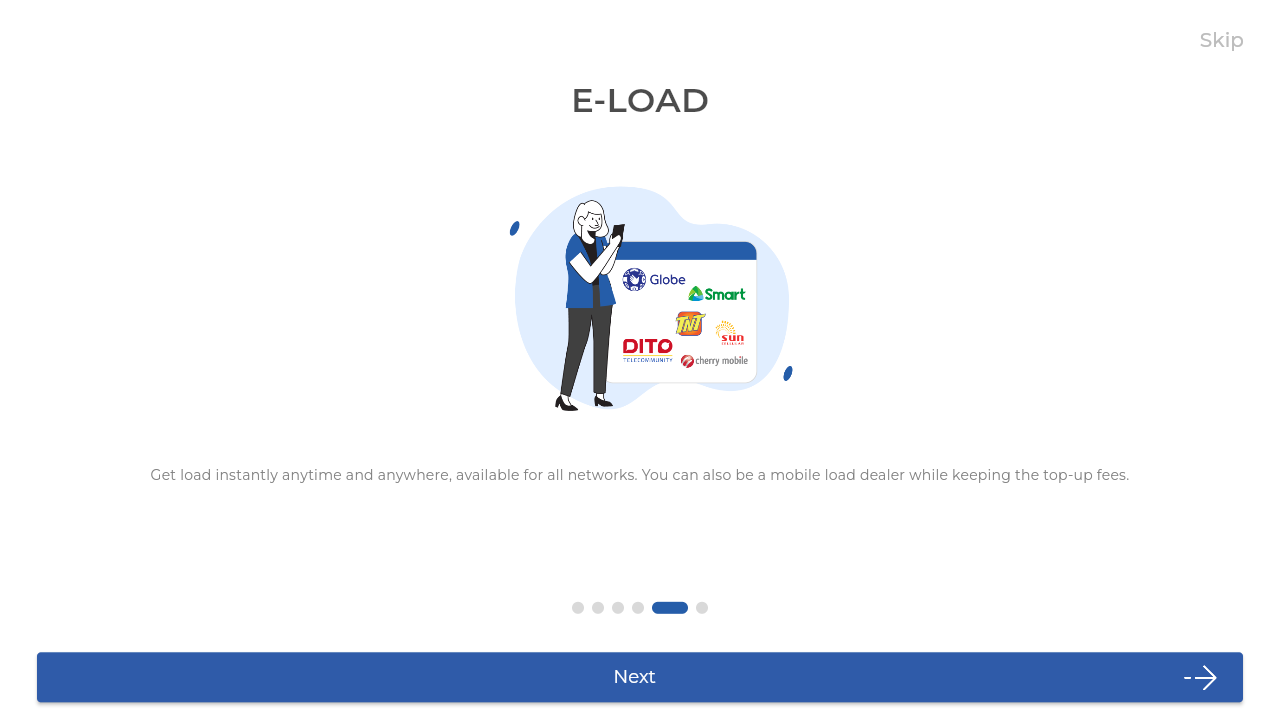

Clicked Next button 5 at (640, 677) on internal:role=button[name="Next"i]
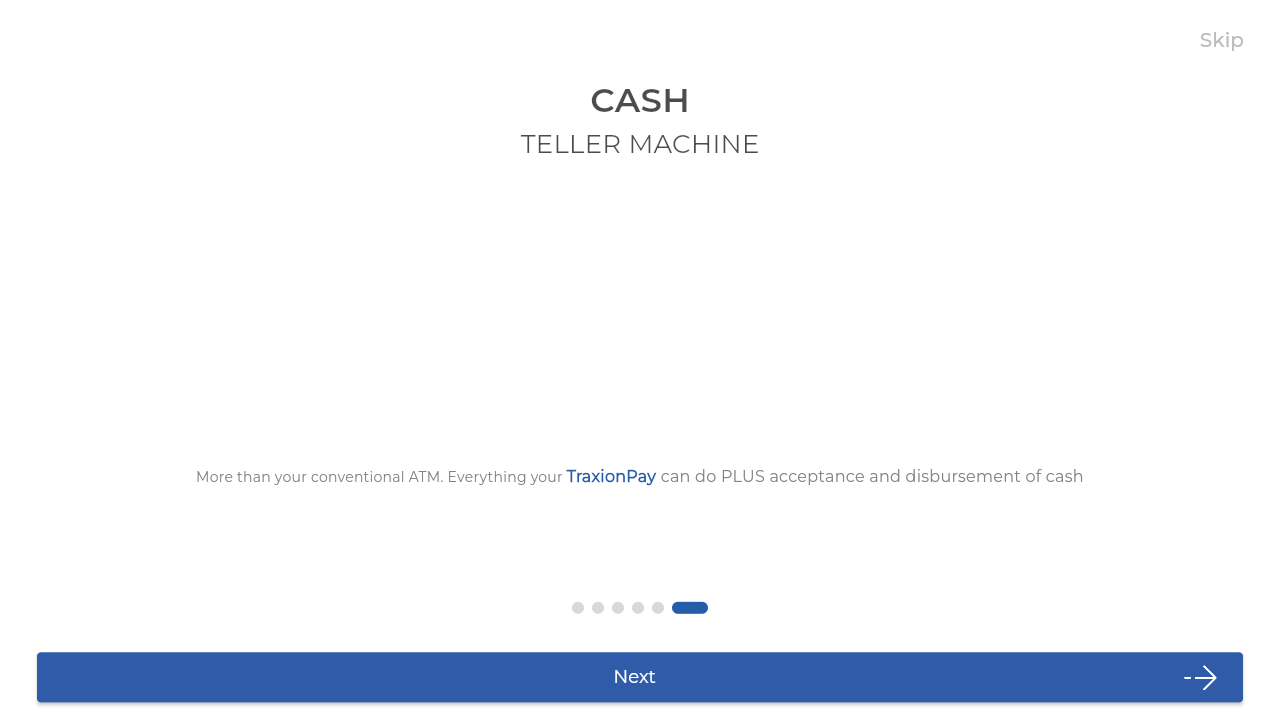

Waited 1 second after clicking Next button 5
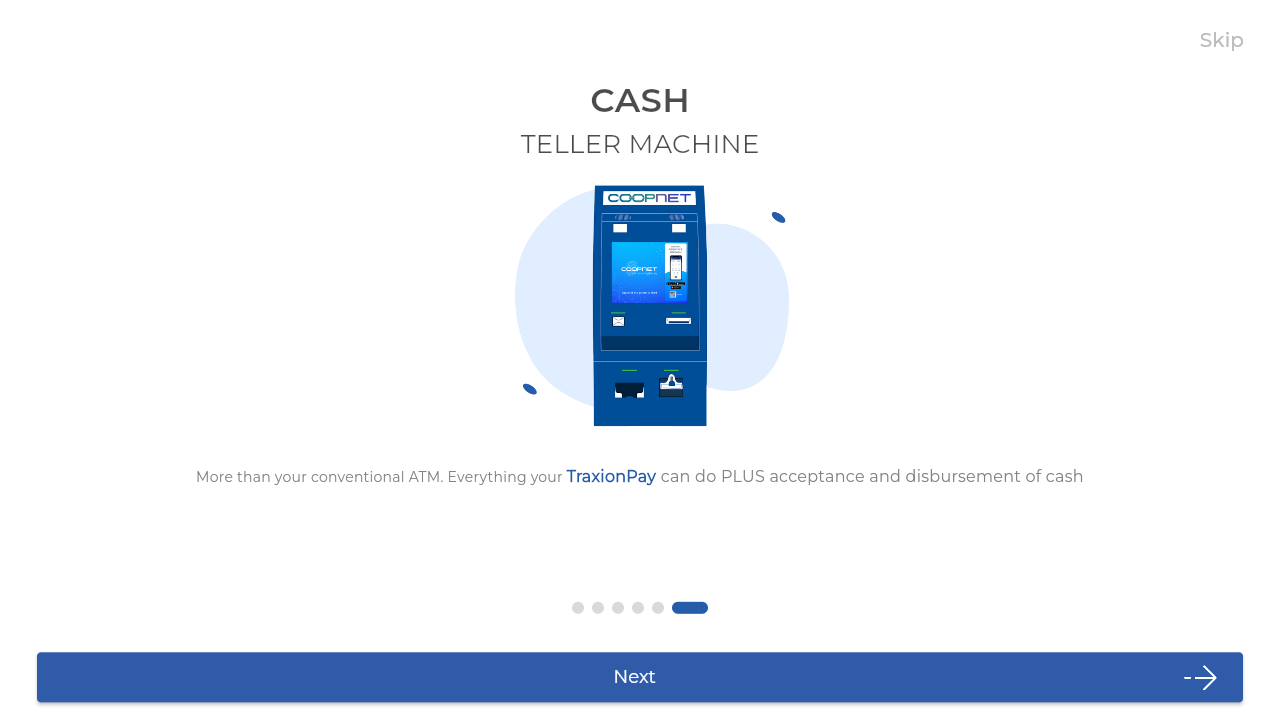

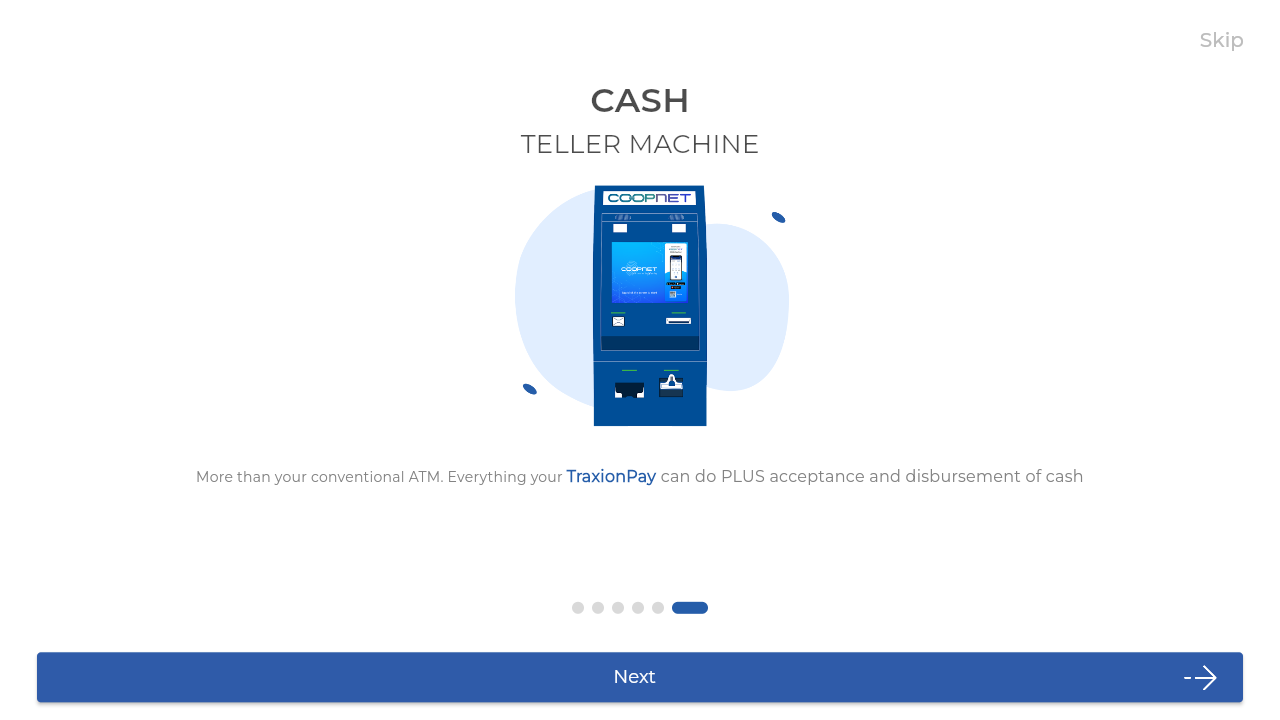